Tests the hotel listing functionality by clicking the hotel list button and verifying that hotels are displayed

Starting URL: http://hotel-v3.progmasters.hu/

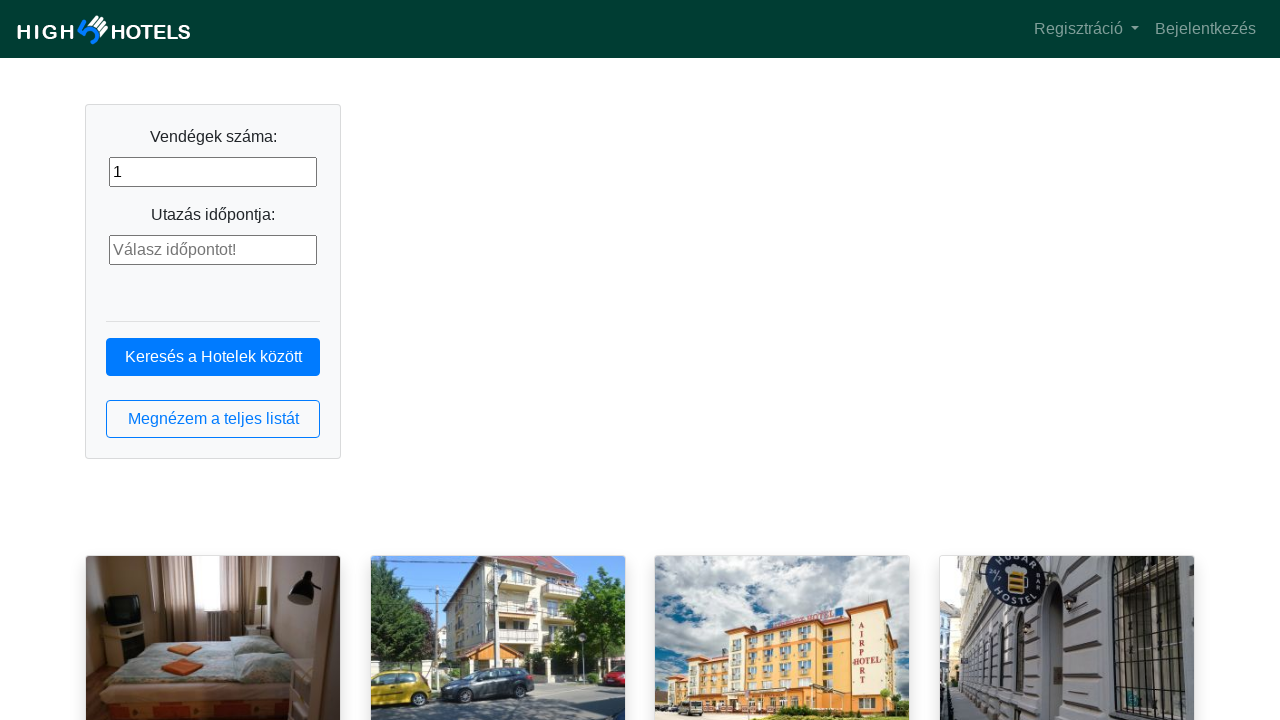

Clicked the hotel list button at (213, 419) on button.btn.btn-outline-primary.btn-block
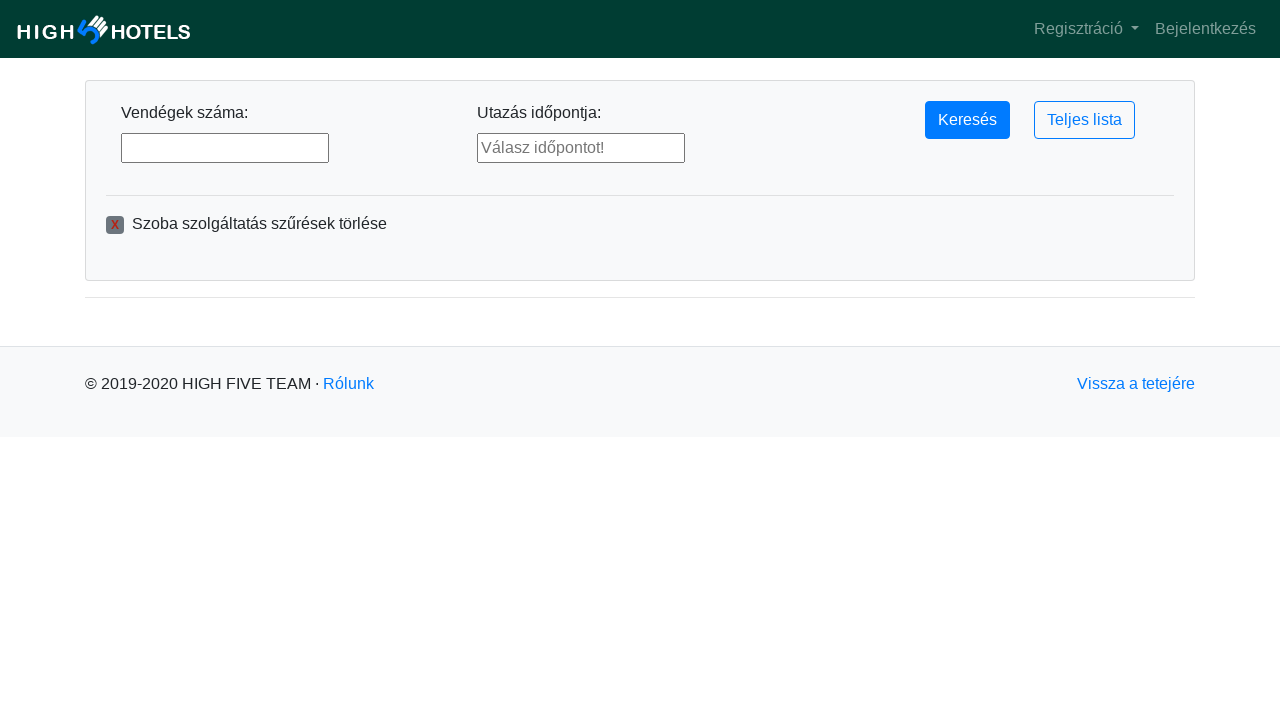

Hotel list loaded - hotel elements are now visible
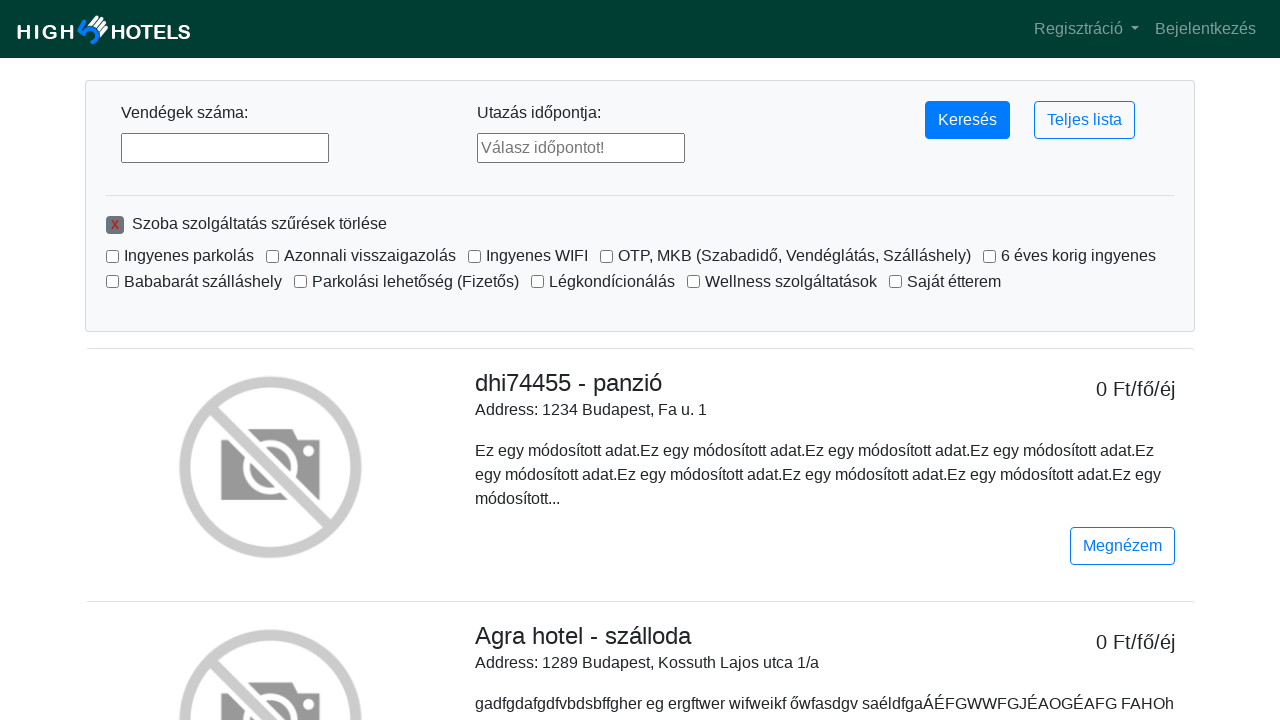

Located hotel list elements
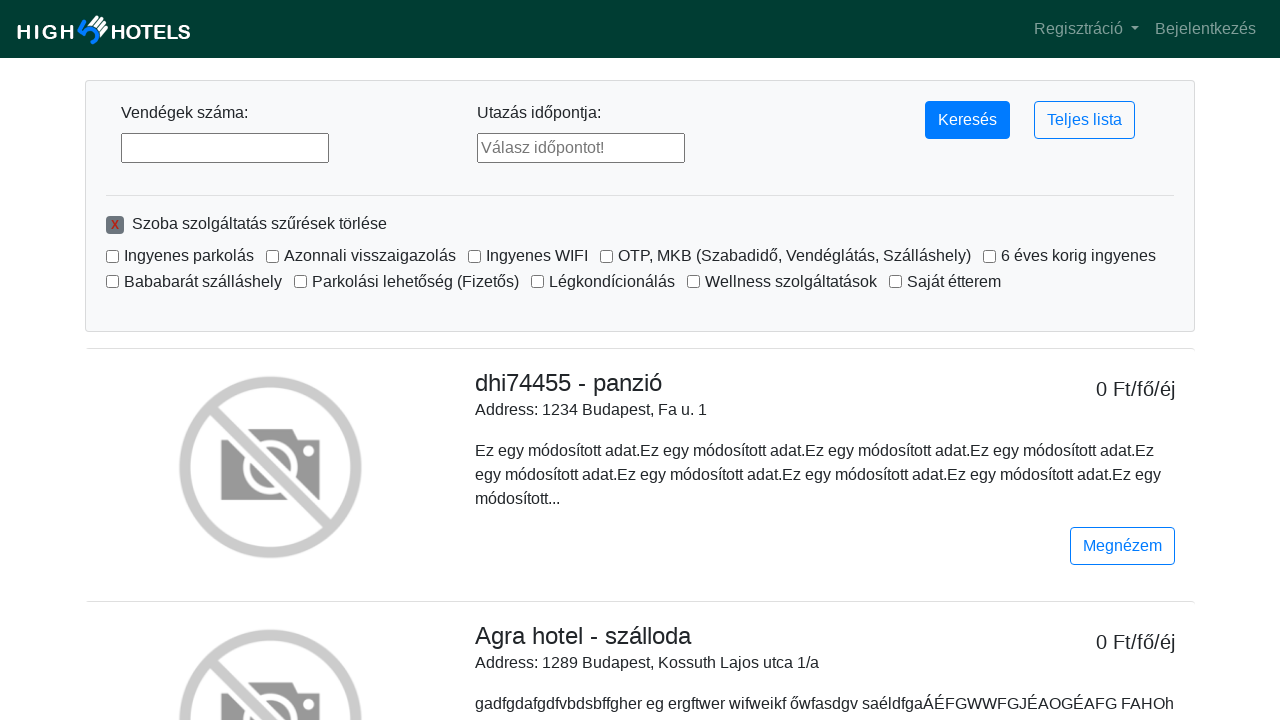

Verified that at least one hotel is displayed in the list
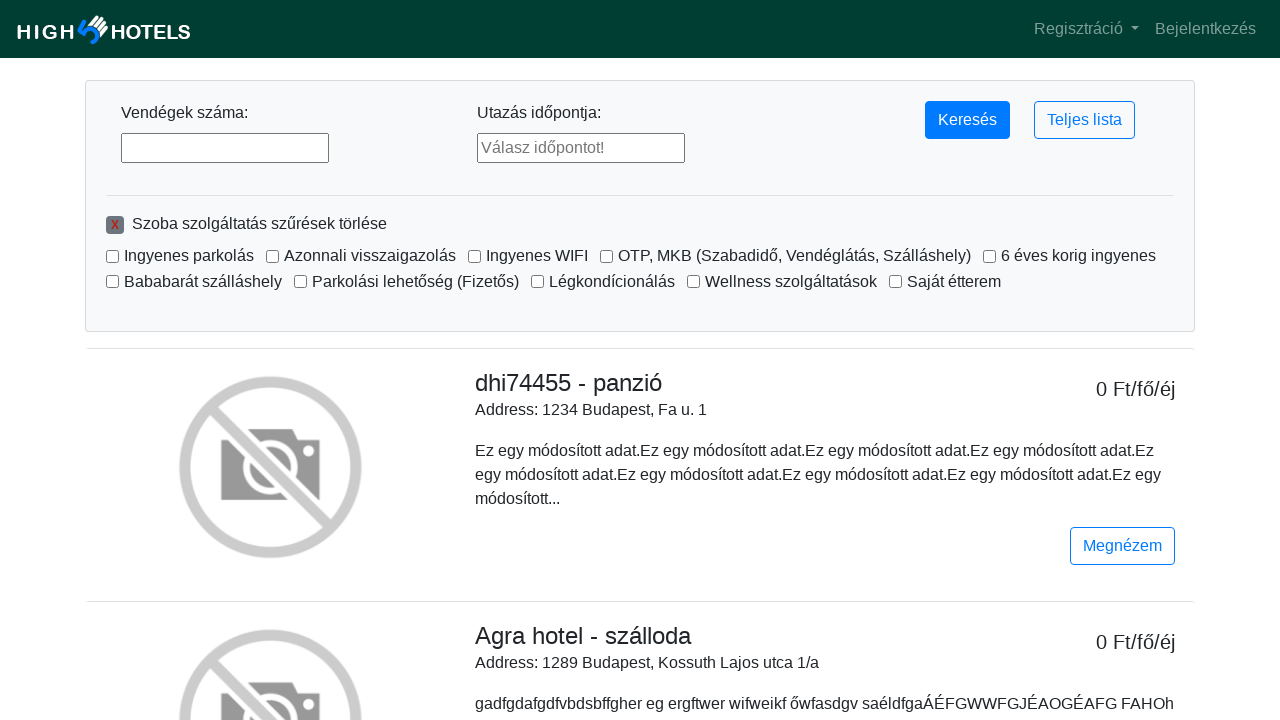

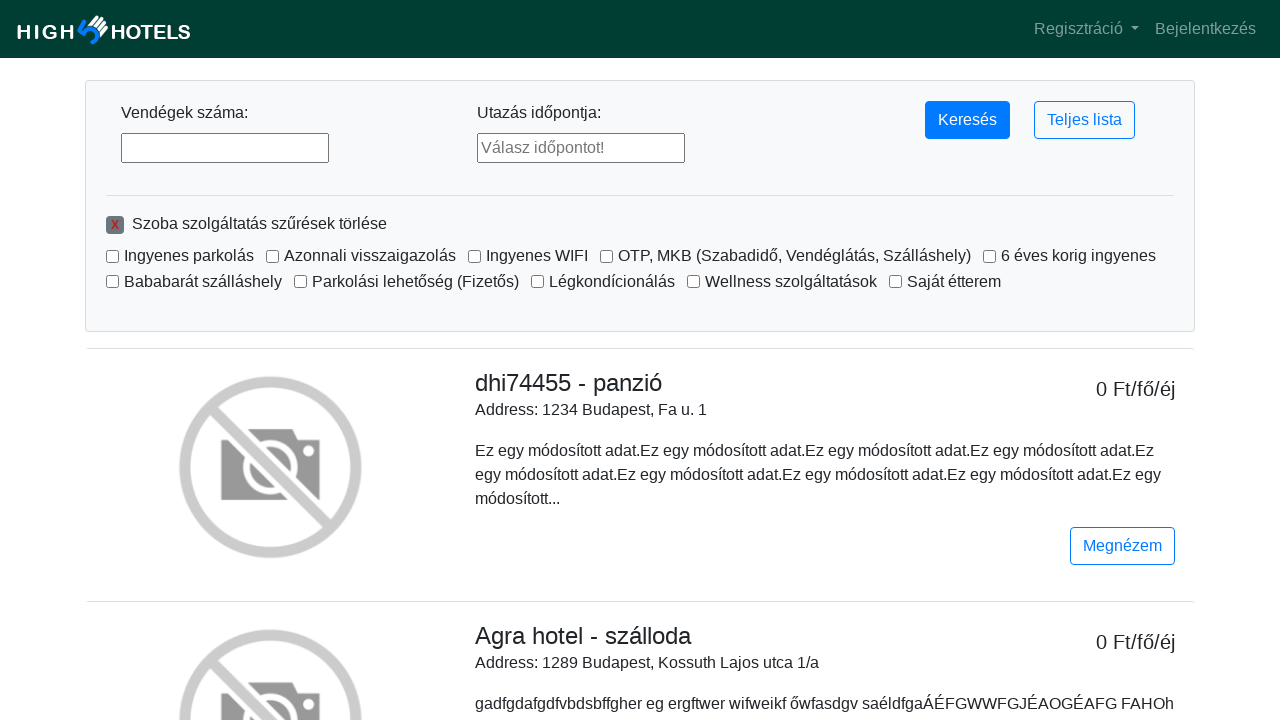